Tests checking all unchecked checkboxes on the page by clicking each one that is currently unchecked.

Starting URL: http://the-internet.herokuapp.com/checkboxes

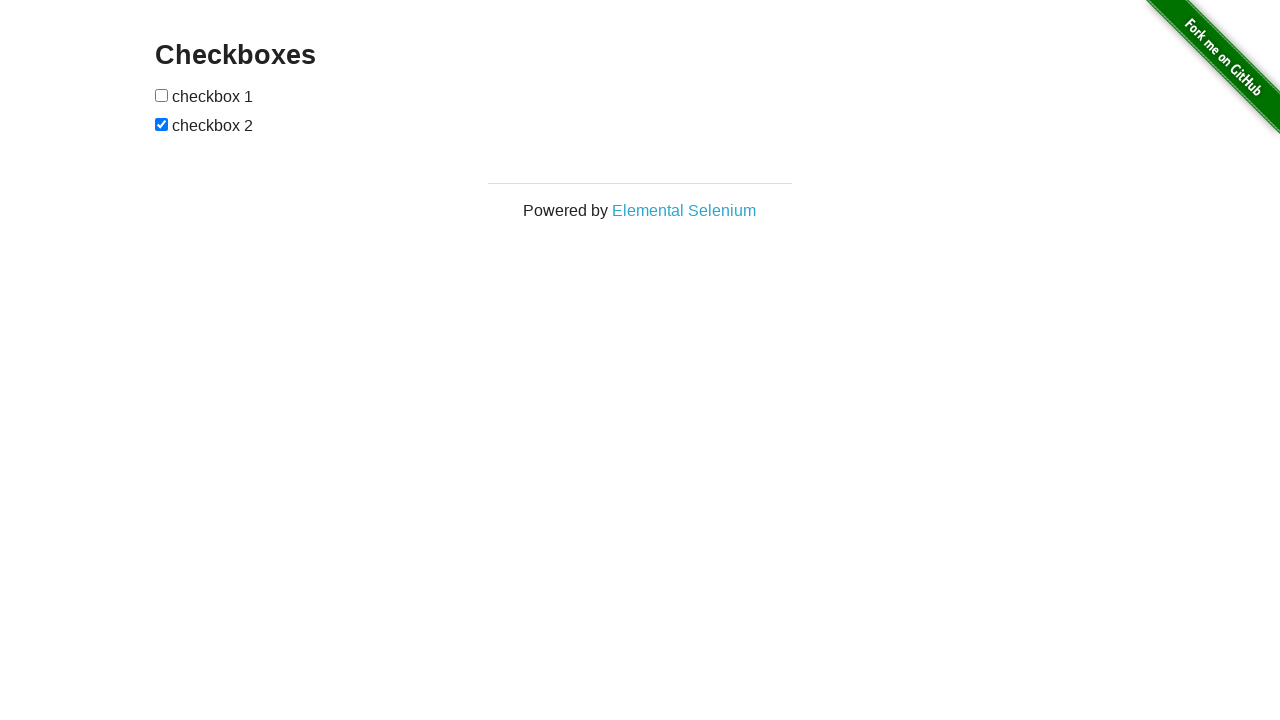

Waited for checkboxes to be present on the page
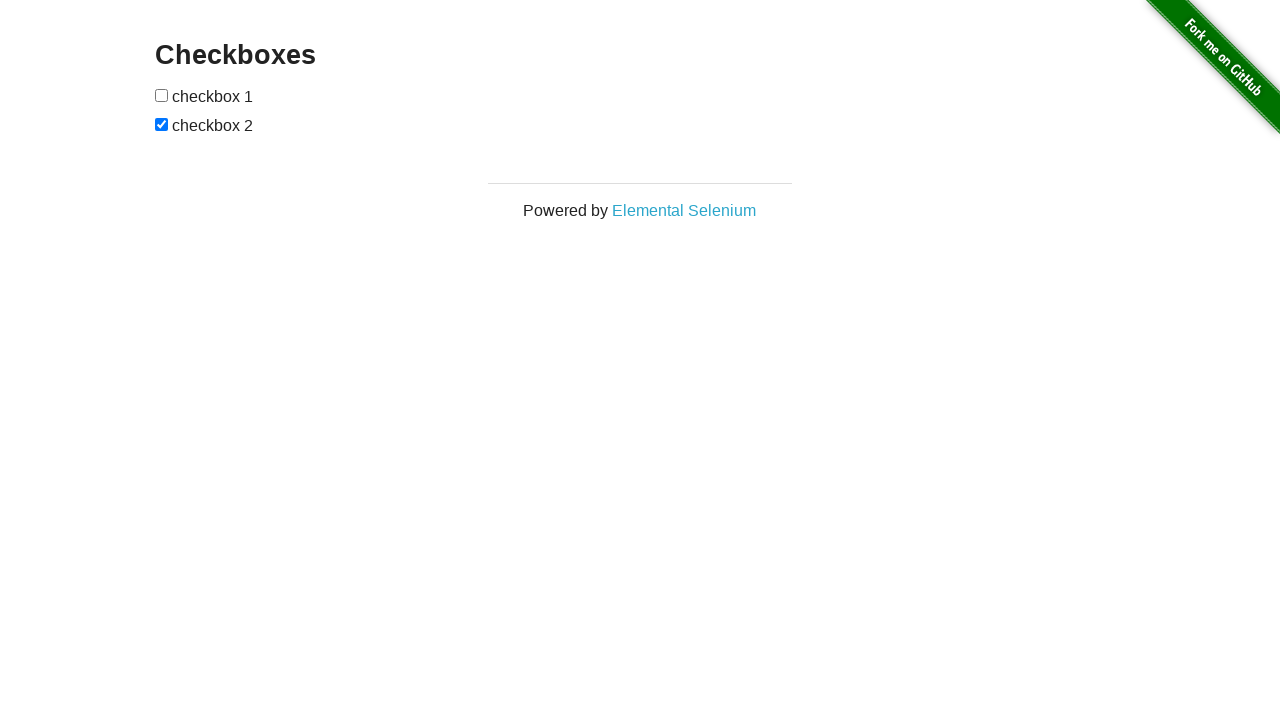

Located all unchecked checkboxes on the page
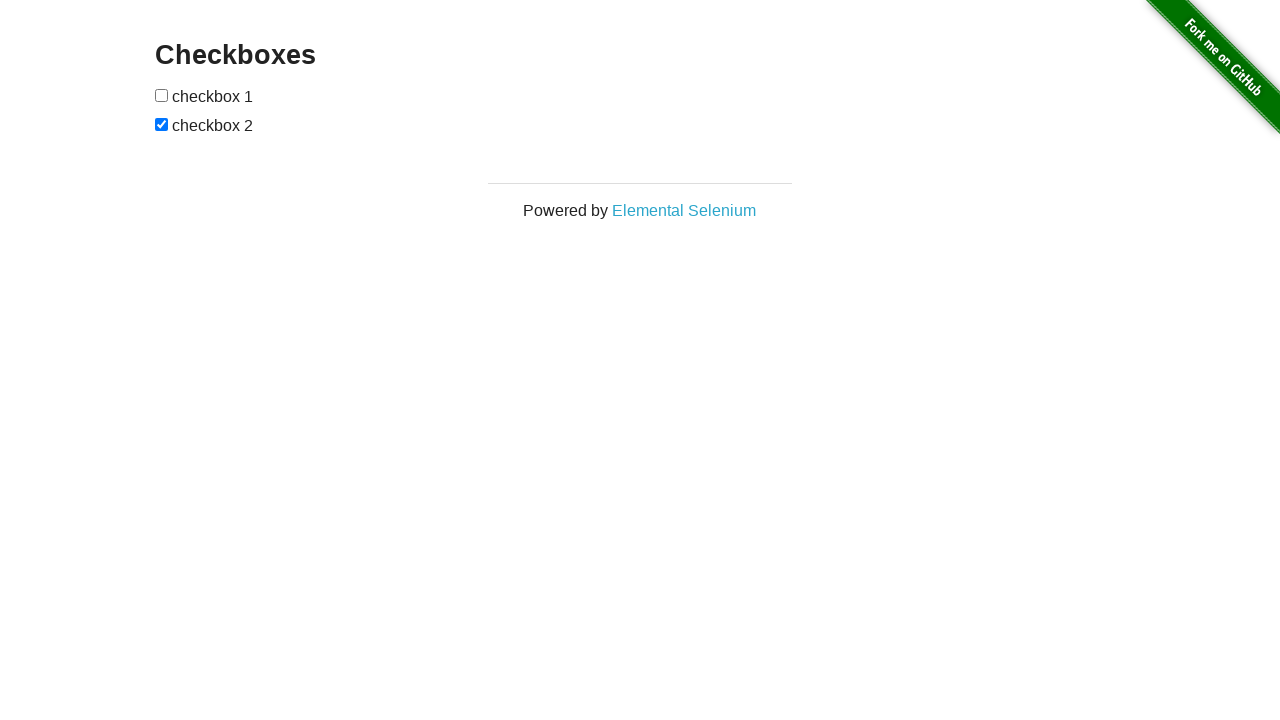

Found 1 unchecked checkbox(es) to check
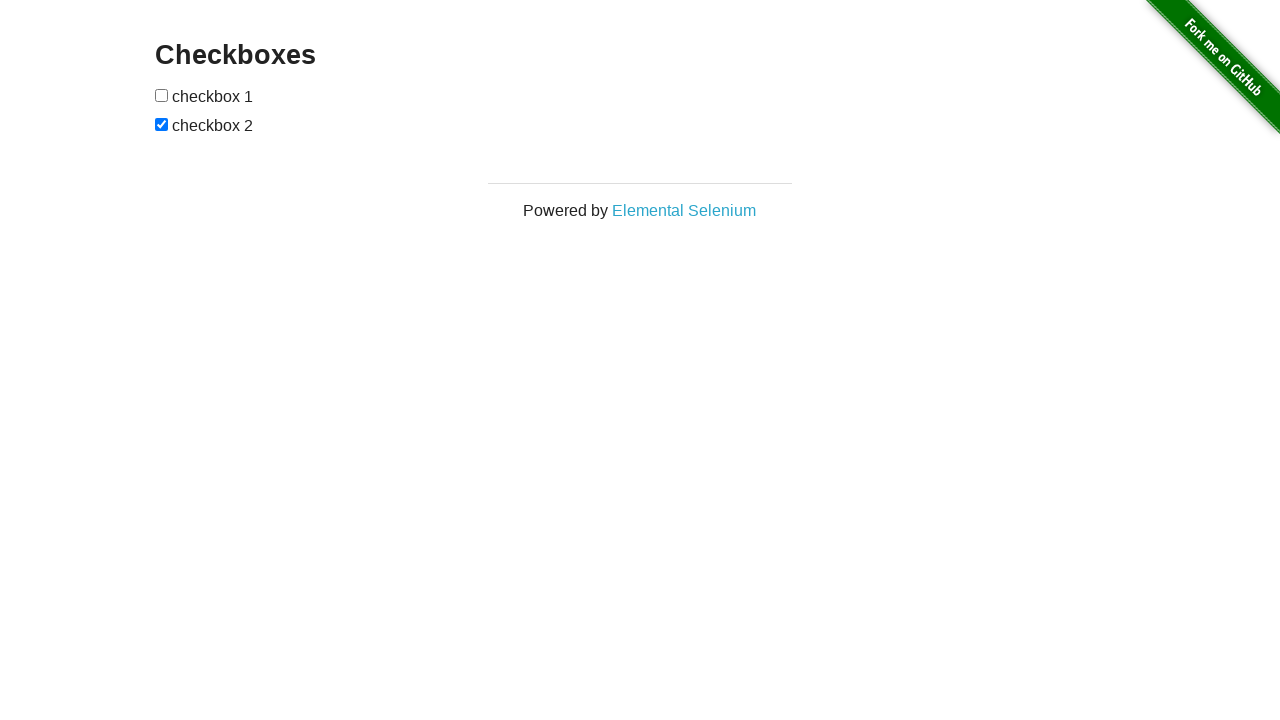

Clicked unchecked checkbox 1 of 1 at (162, 95) on input[type='checkbox']:not(:checked) >> nth=0
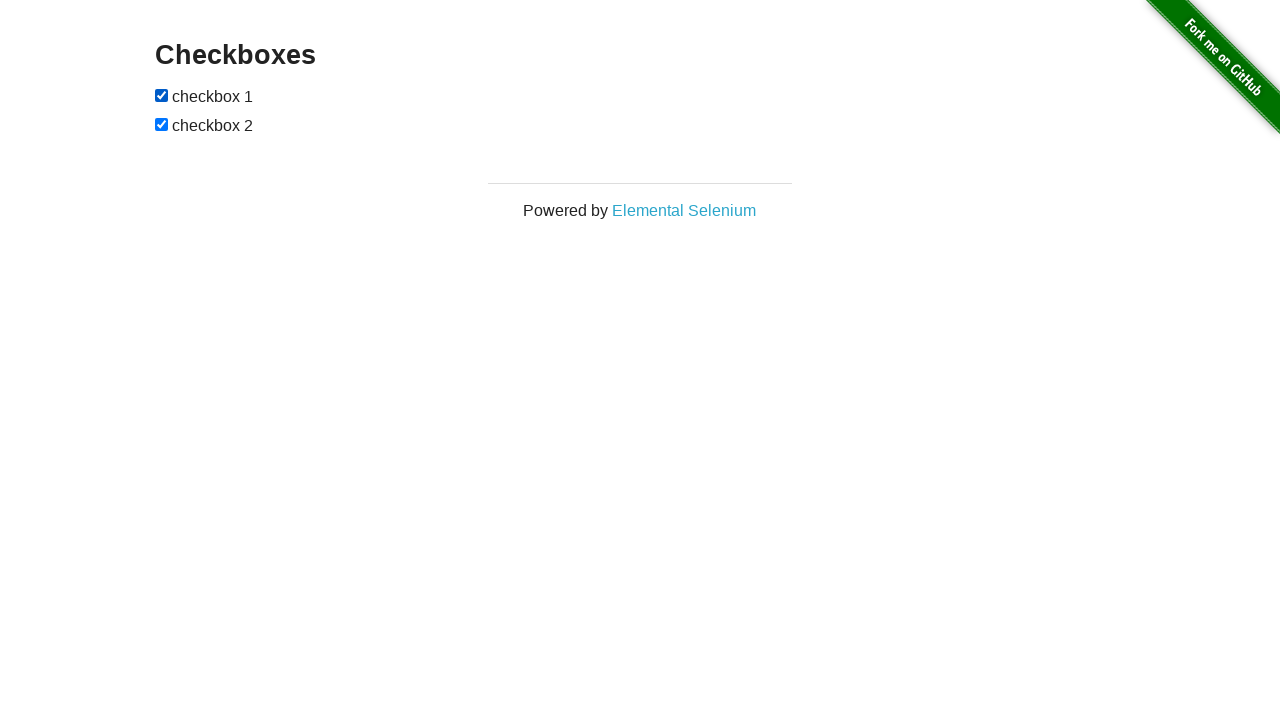

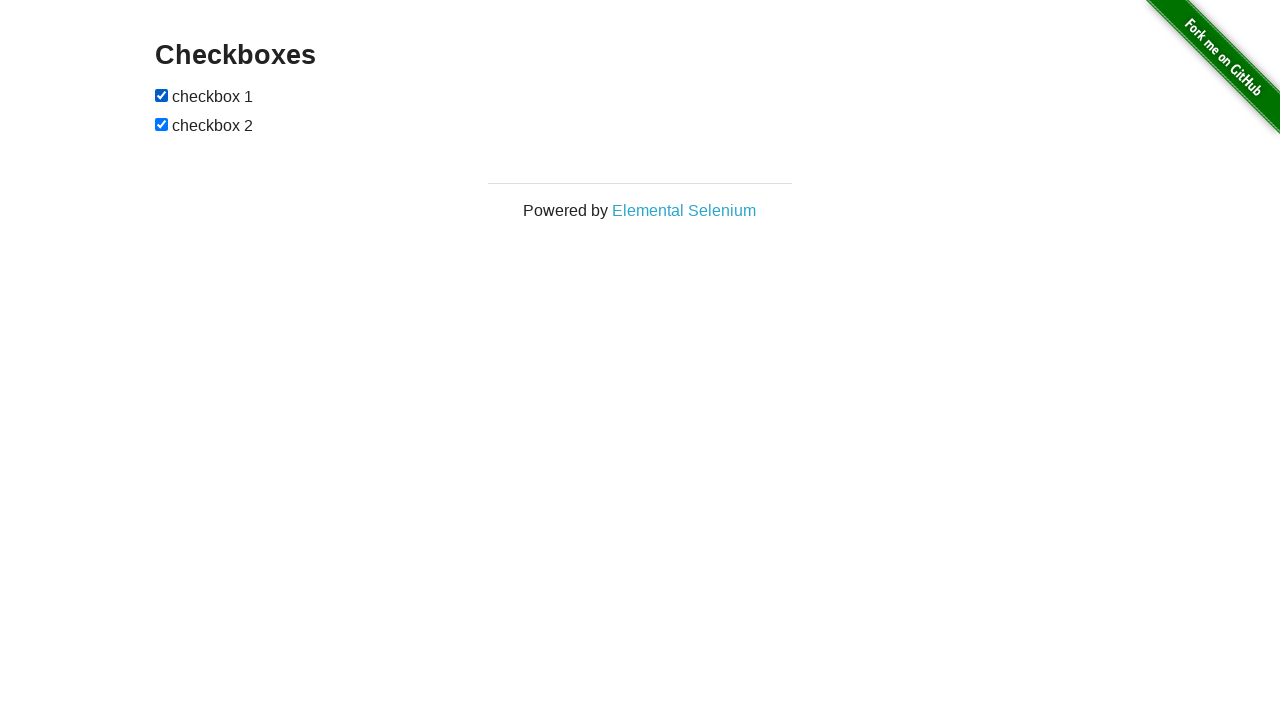